Navigates to the Books to Scrape website and clicks the next page button to go to the second page of book listings.

Starting URL: http://books.toscrape.com/

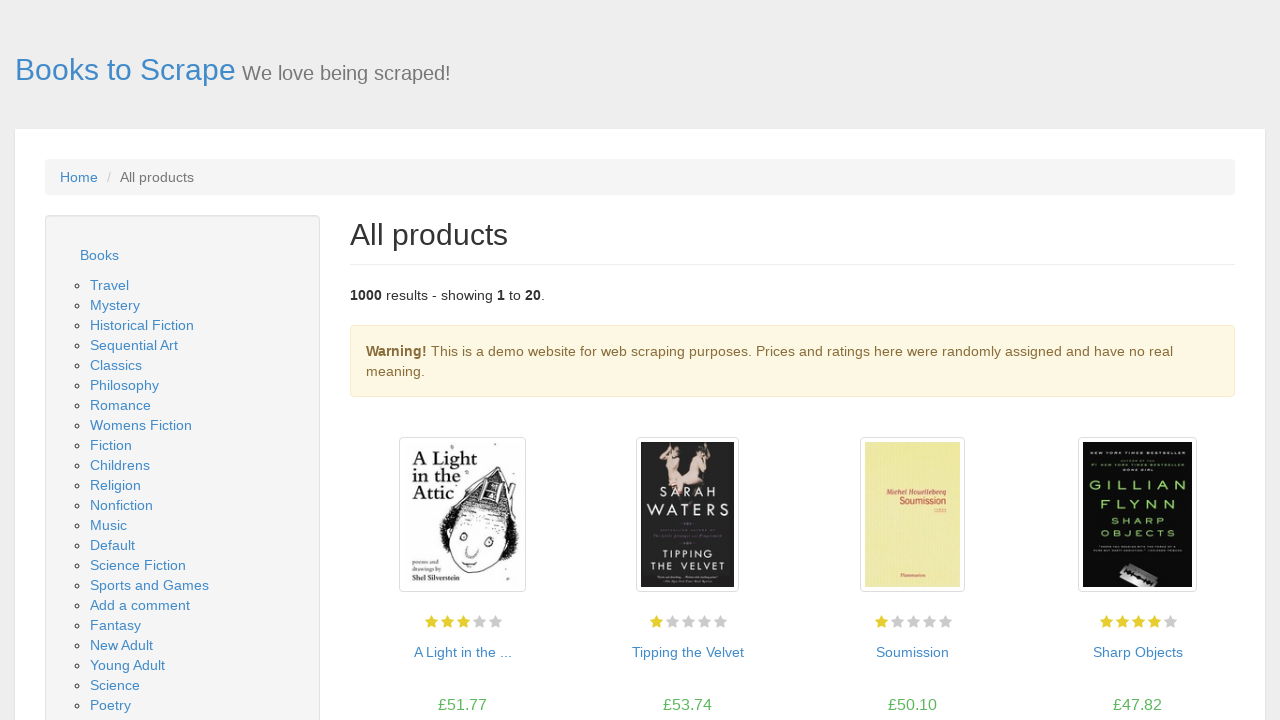

Waited for page body to load
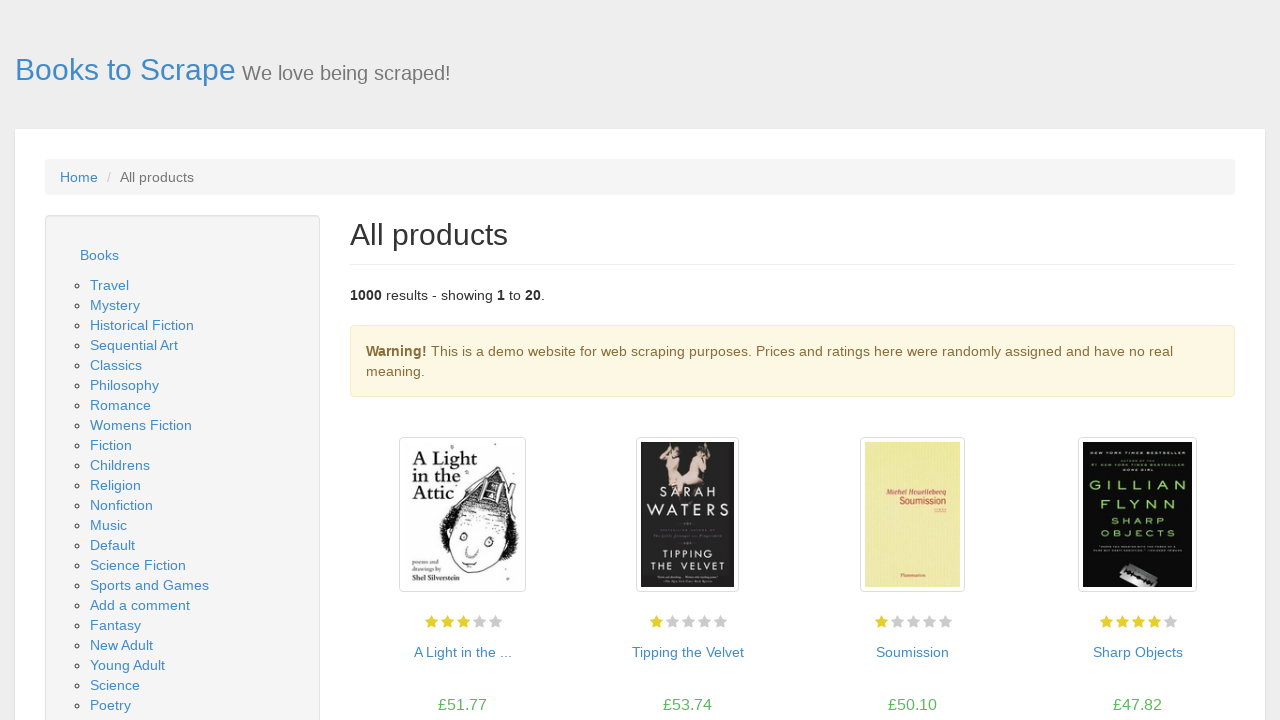

Clicked next page button to navigate to second page of book listings at (1206, 654) on xpath=//*[@id="default"]/div/div/div/div/section/div[2]/div/ul/li[2]/a
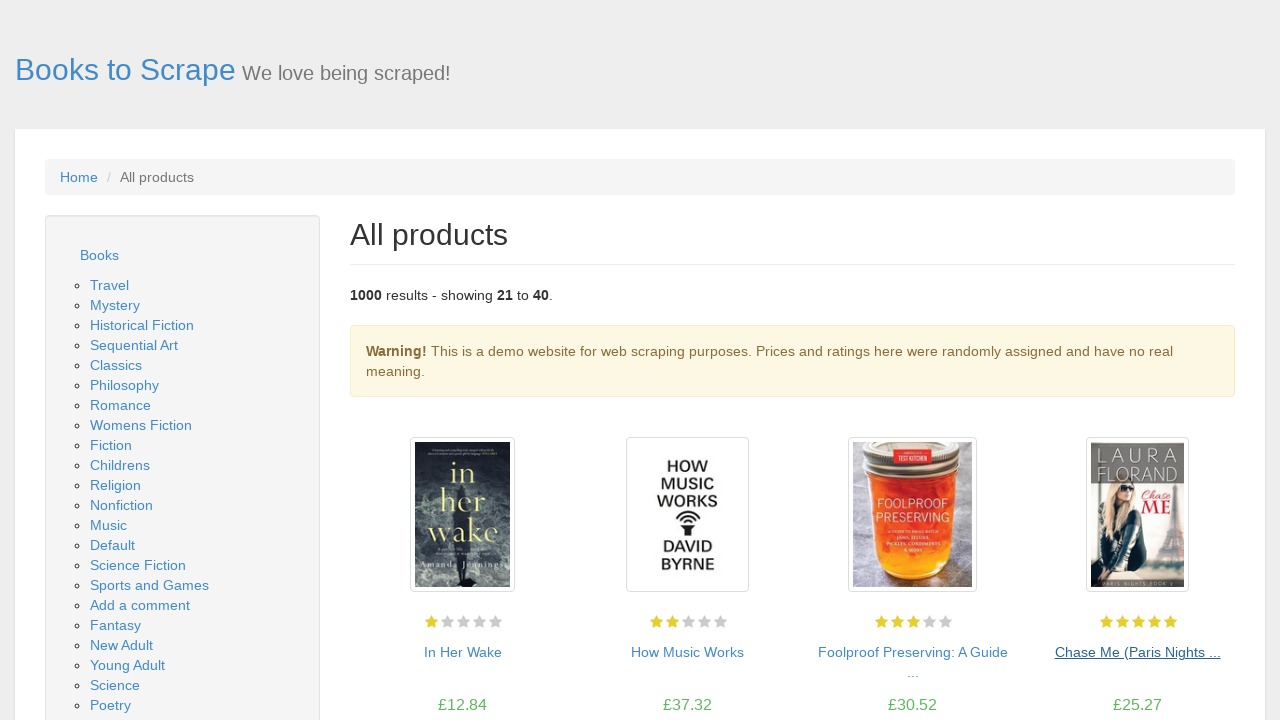

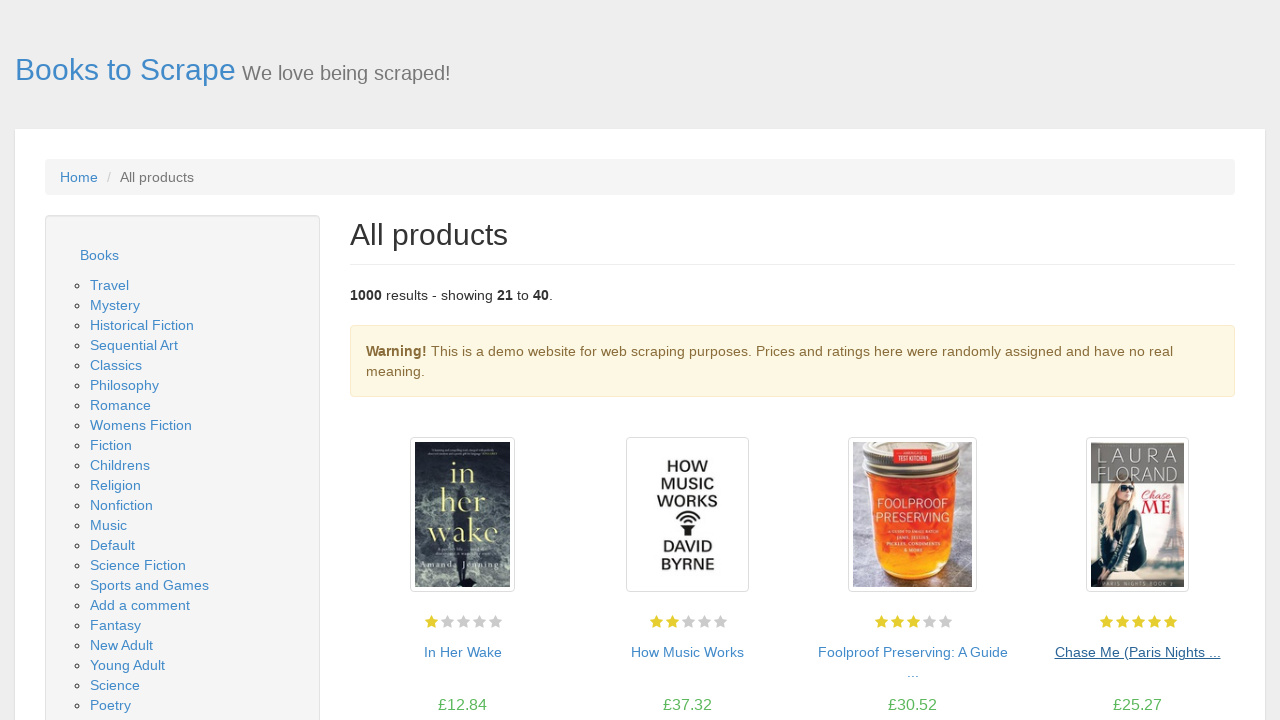